Tests prompt dialog by clicking prompt button and entering text into the dialog

Starting URL: https://demoqa.com/alerts

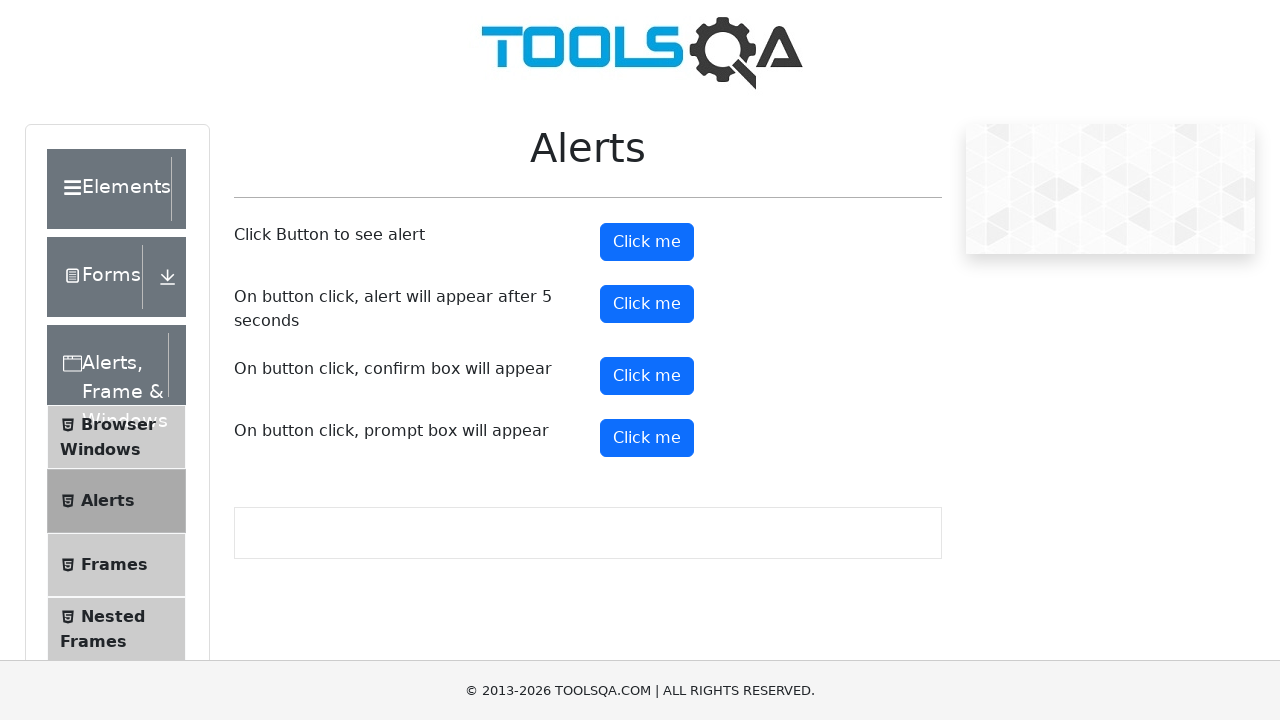

Set up dialog handler to accept prompt with text 'Meder'
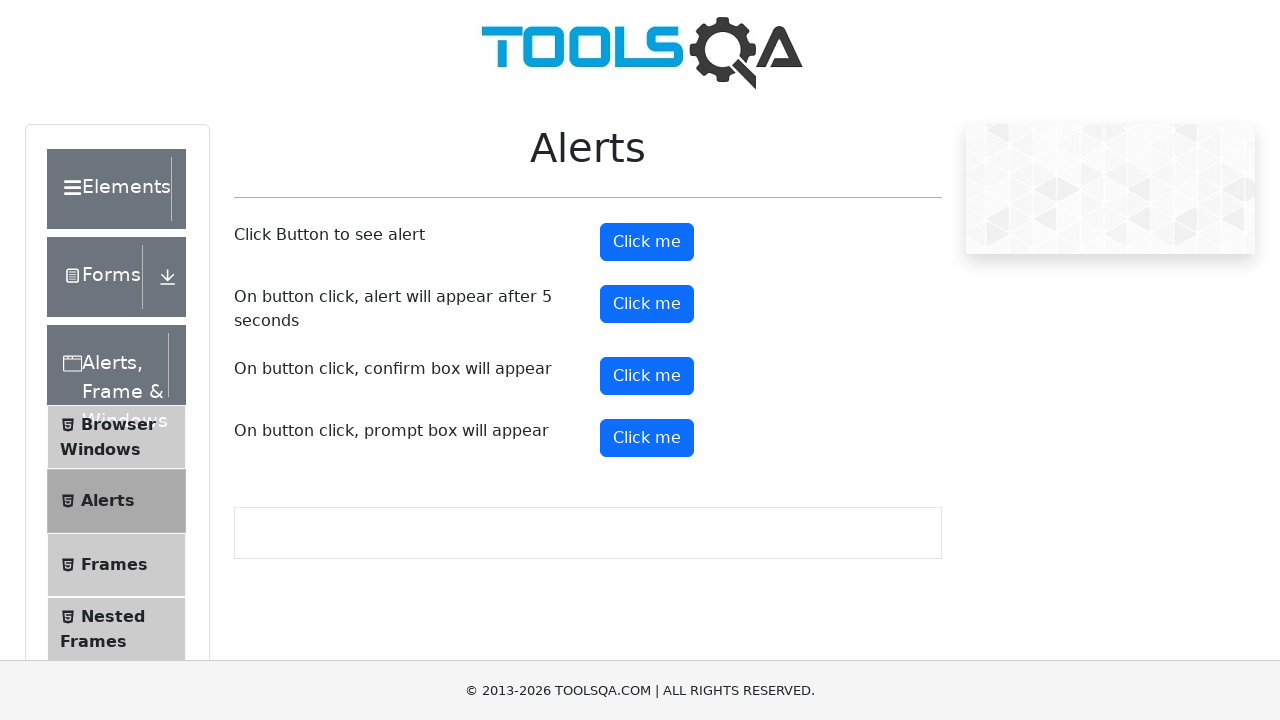

Clicked prompt button to open dialog at (647, 438) on #promtButton
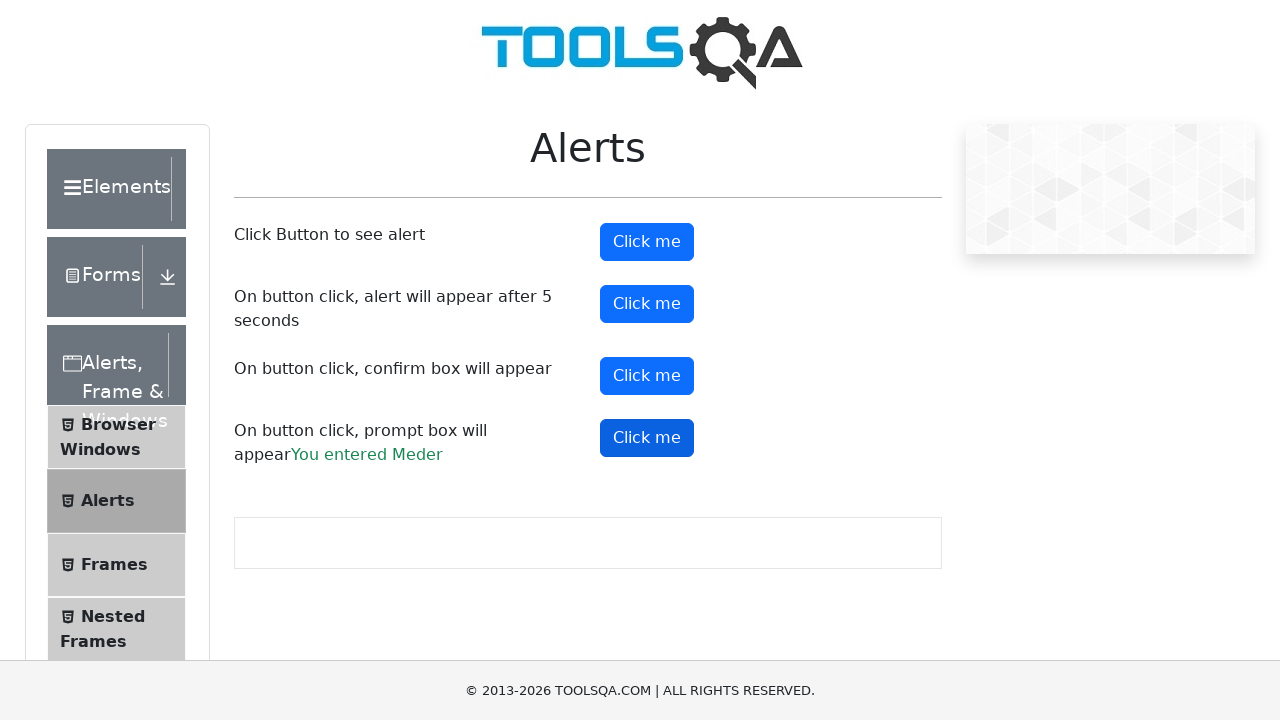

Prompt result element appeared on page
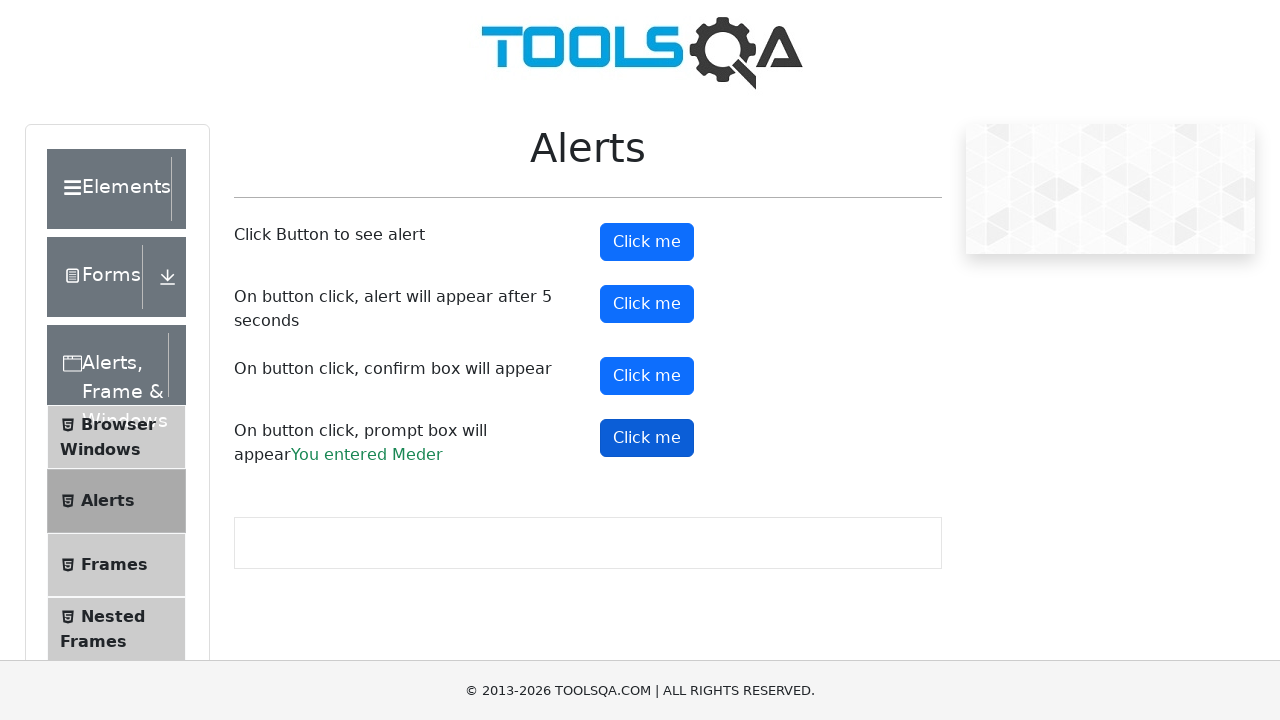

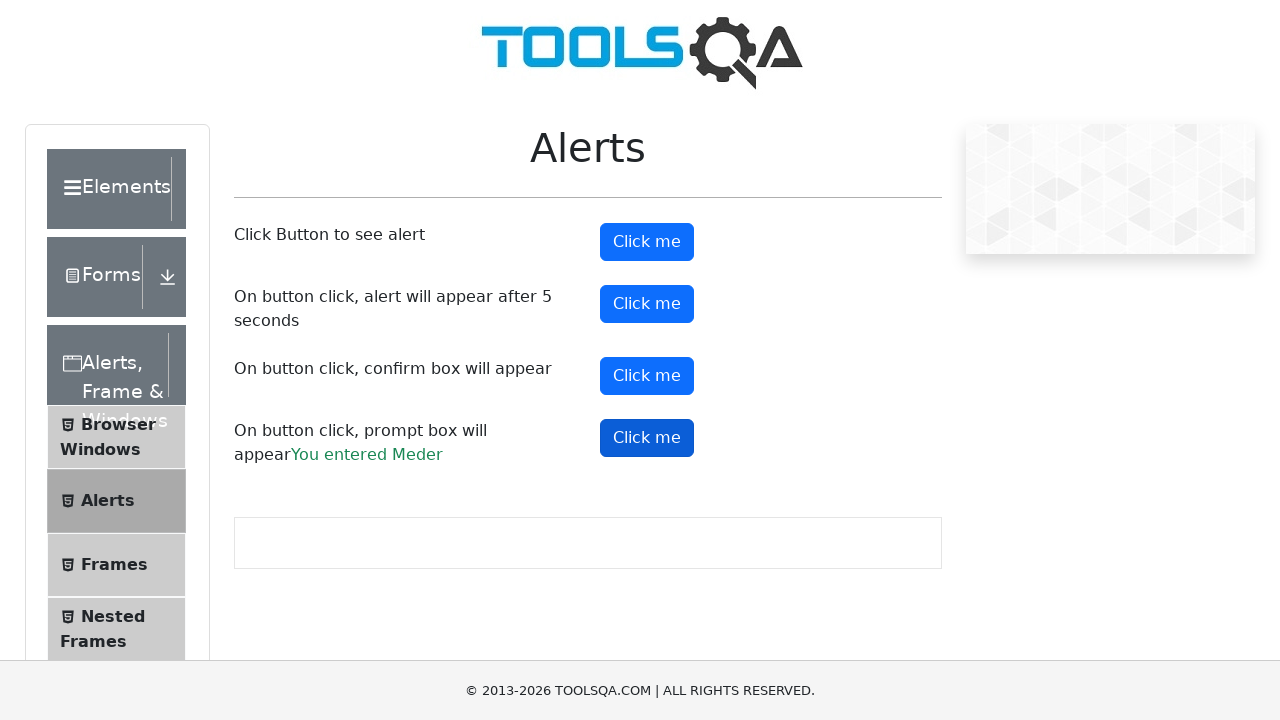